Tests radio button functionality by clicking through three radio button options.

Starting URL: https://codenboxautomationlab.com/practice/

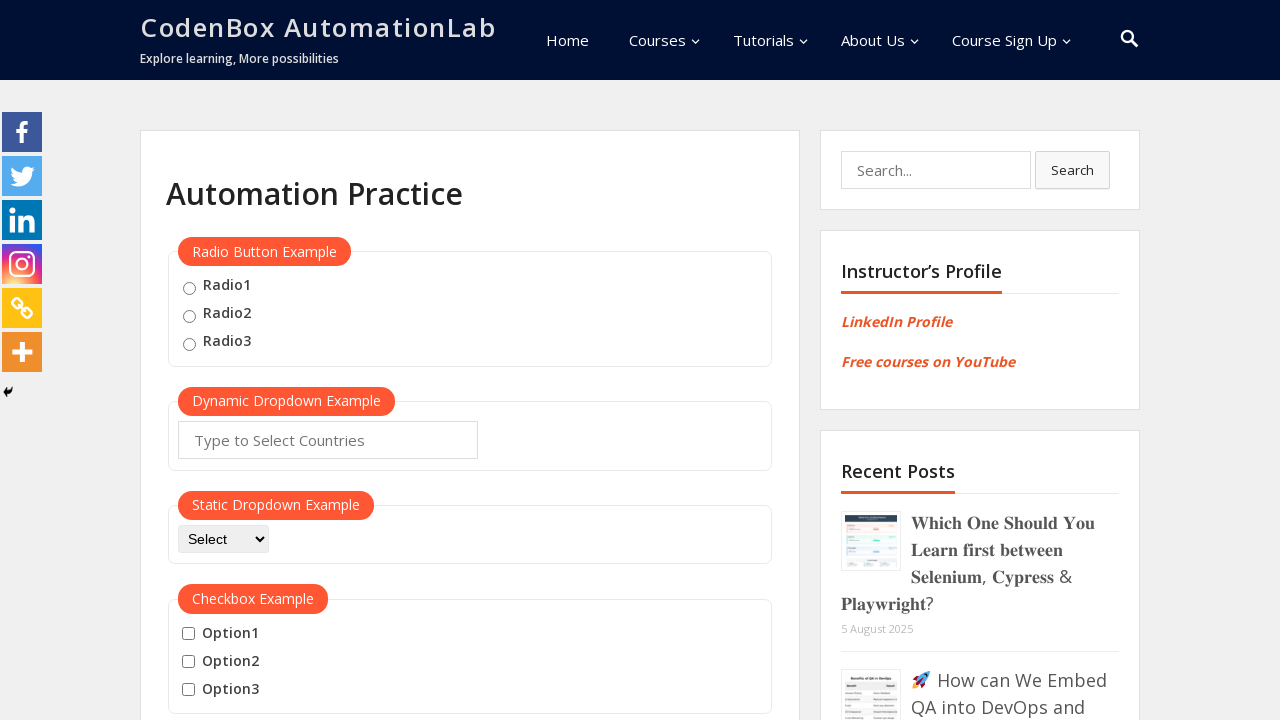

Clicked radio button 1 at (189, 288) on input[value="radio1"]
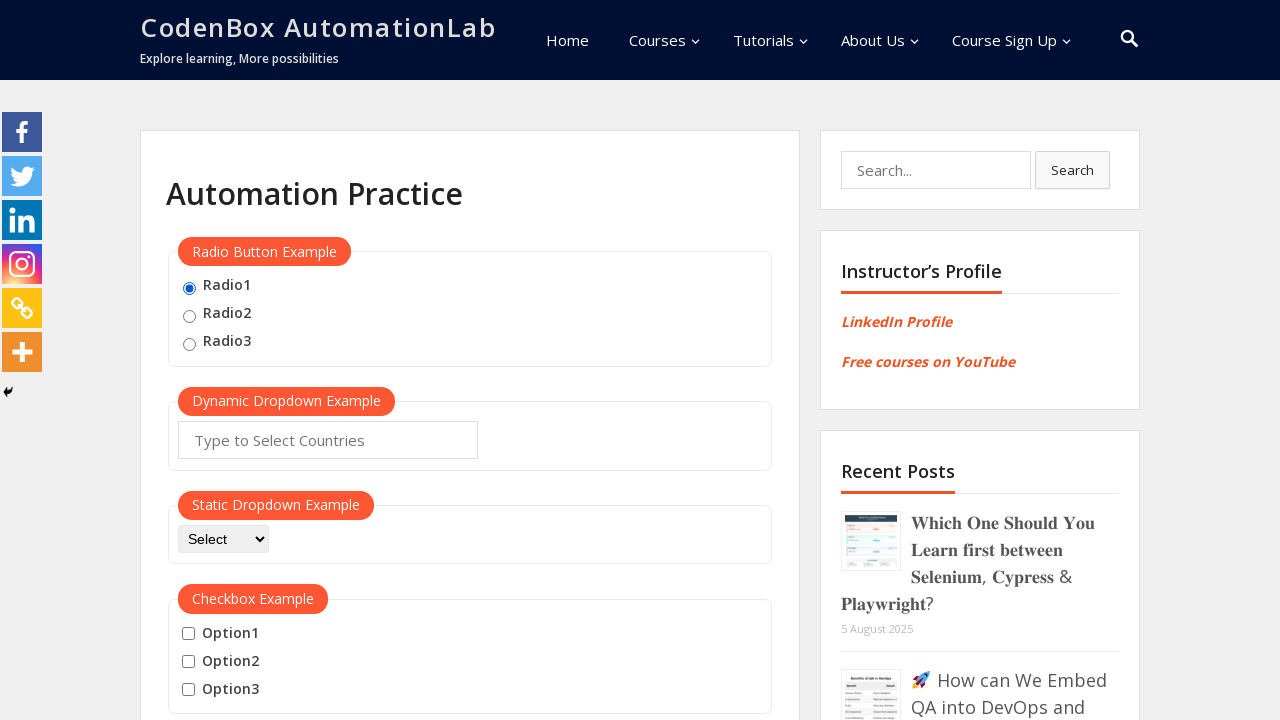

Clicked radio button 2 at (189, 316) on input[value="radio2"]
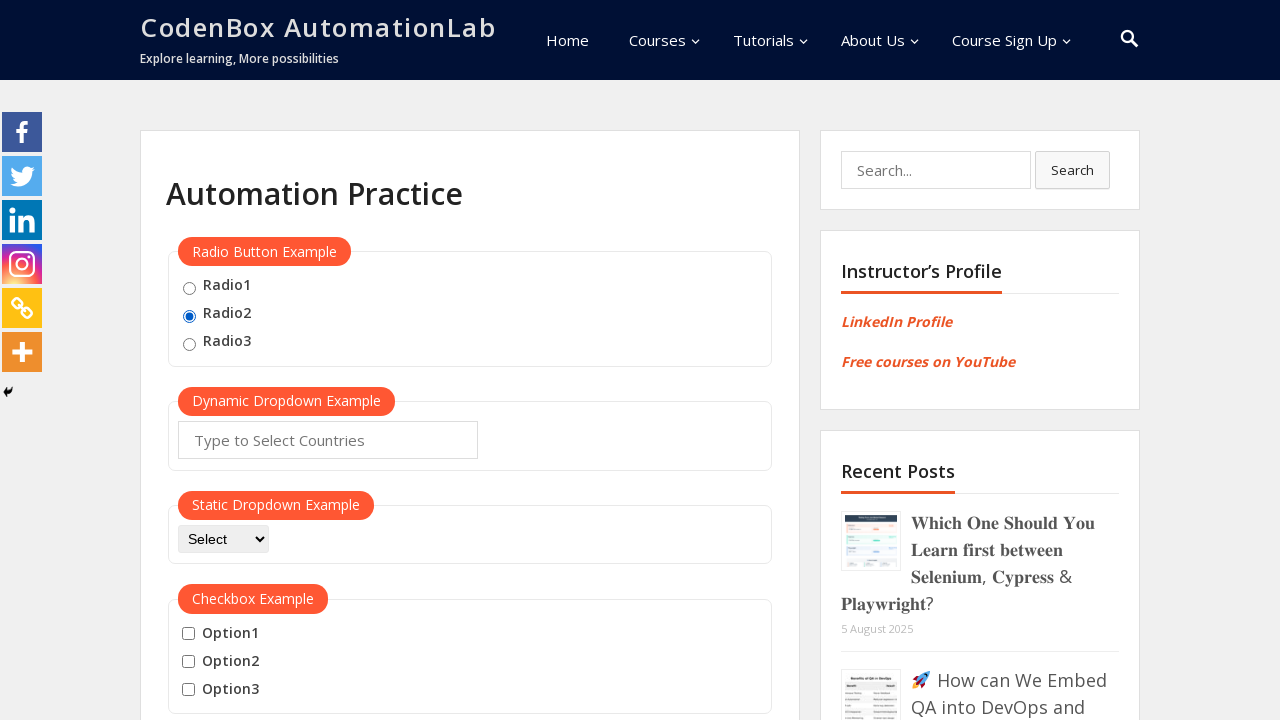

Clicked radio button 3 at (189, 344) on input[value="radio3"]
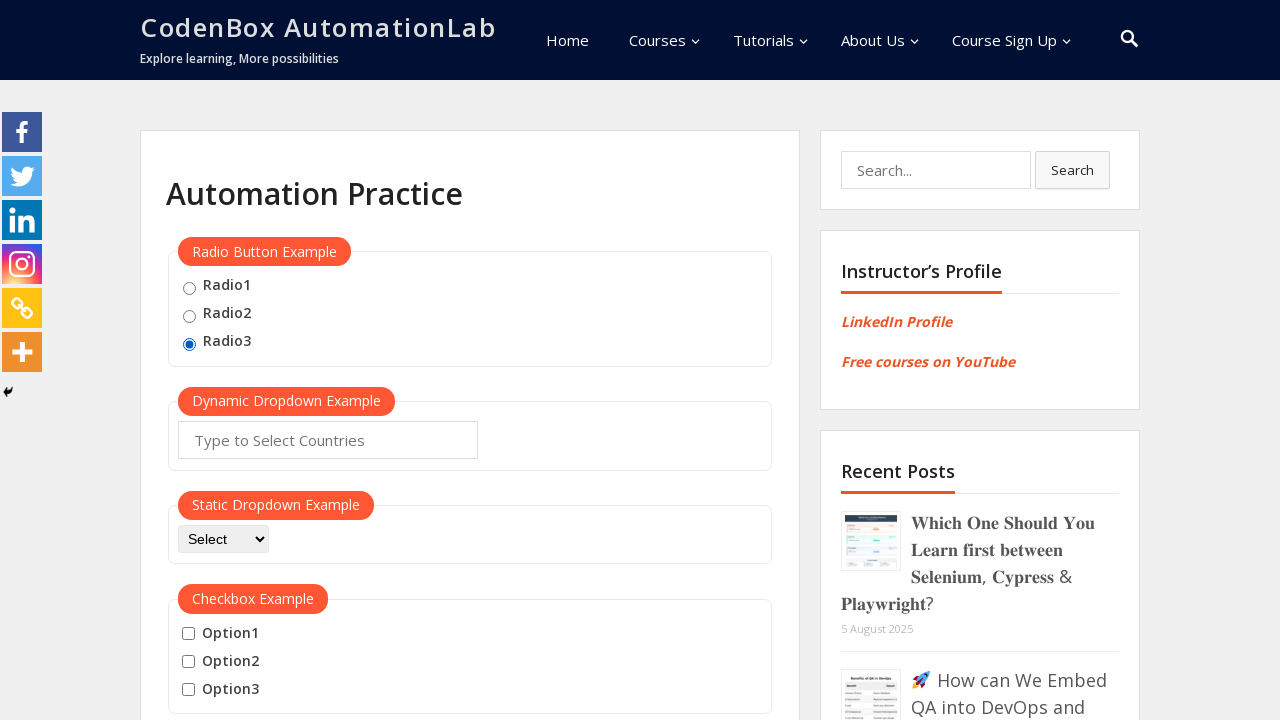

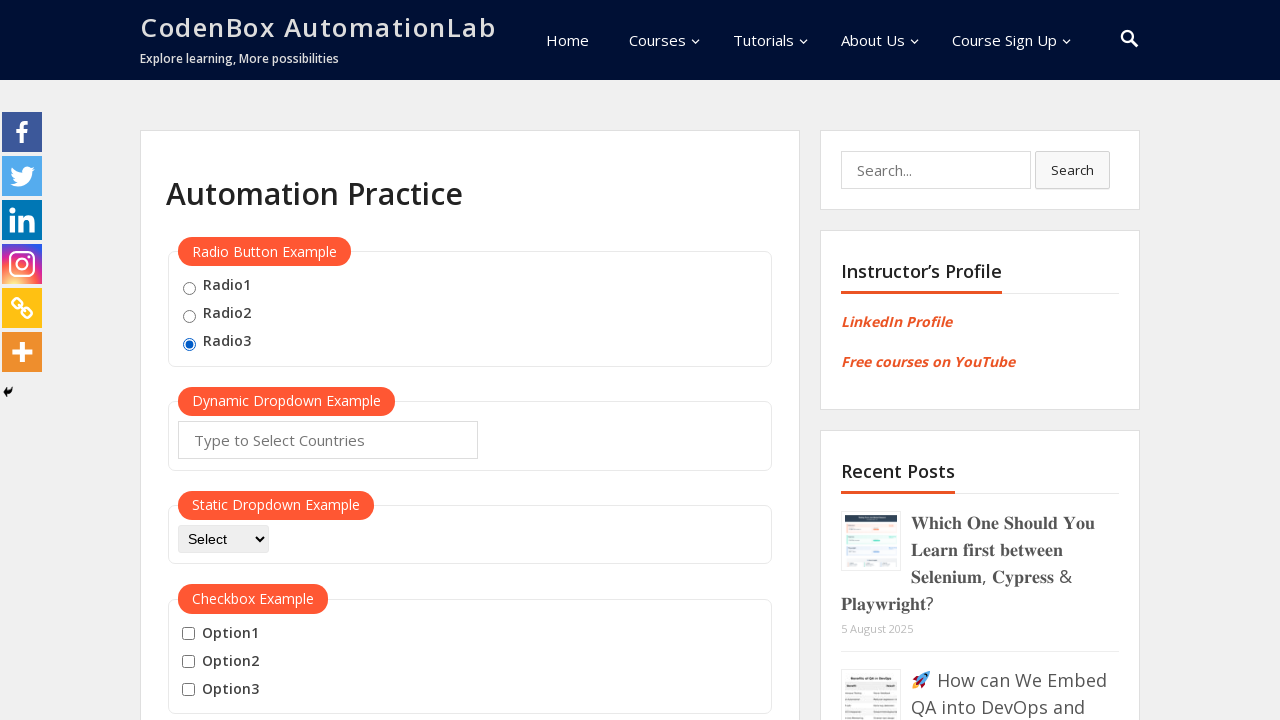